Tests navigation on the Training Support website by verifying the homepage title and clicking the About Us link to navigate to a new page, then verifying the new page title.

Starting URL: https://www.training-support.net/

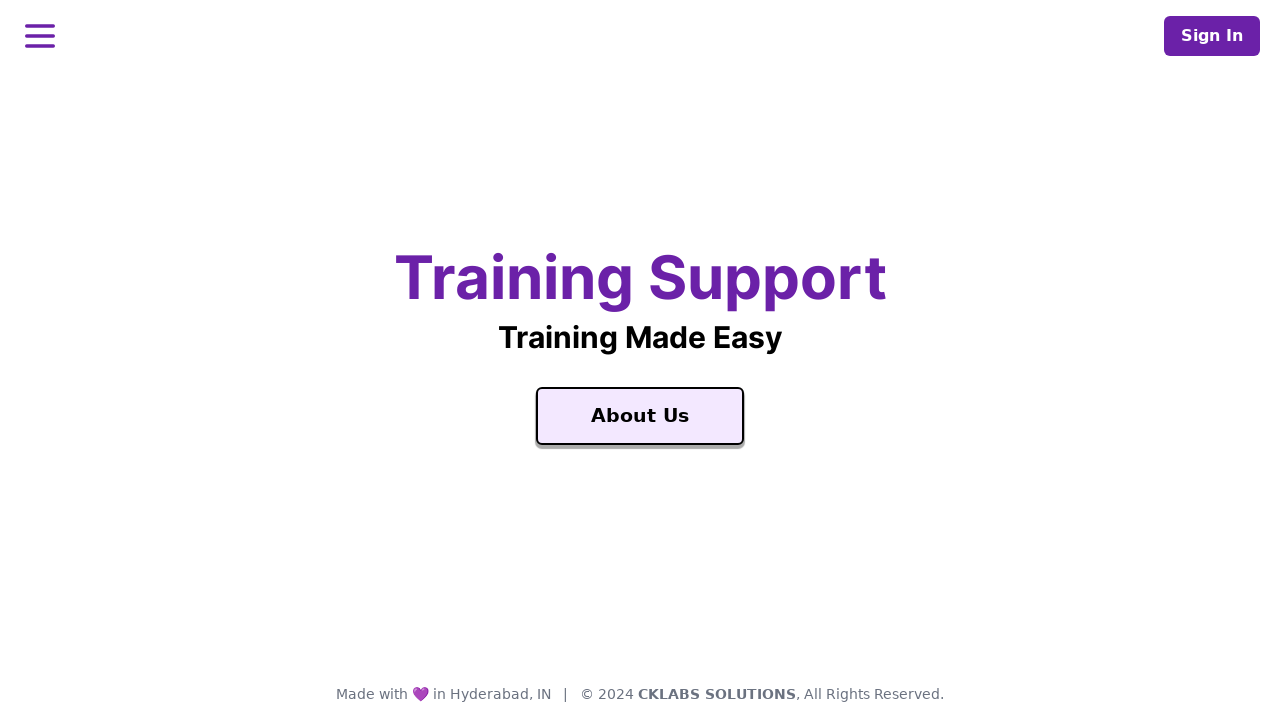

Homepage loaded and 'Training Support' title element is present
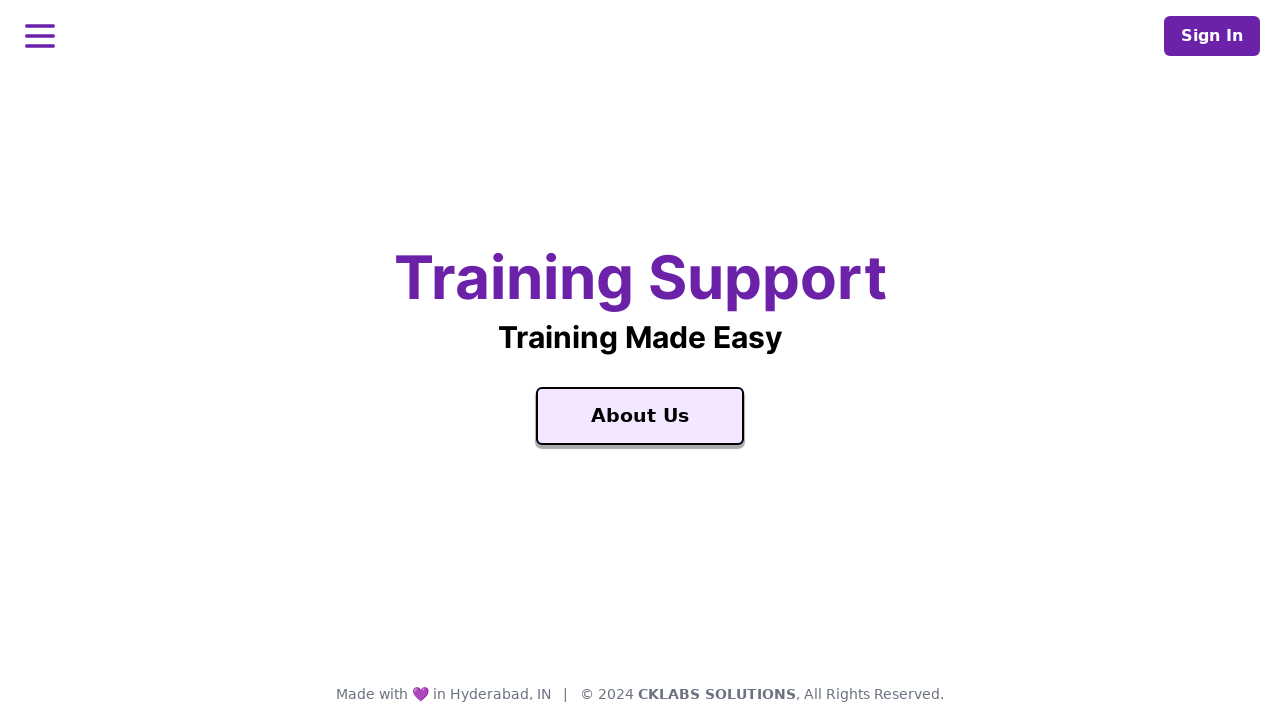

Retrieved homepage title: 'Training Support'
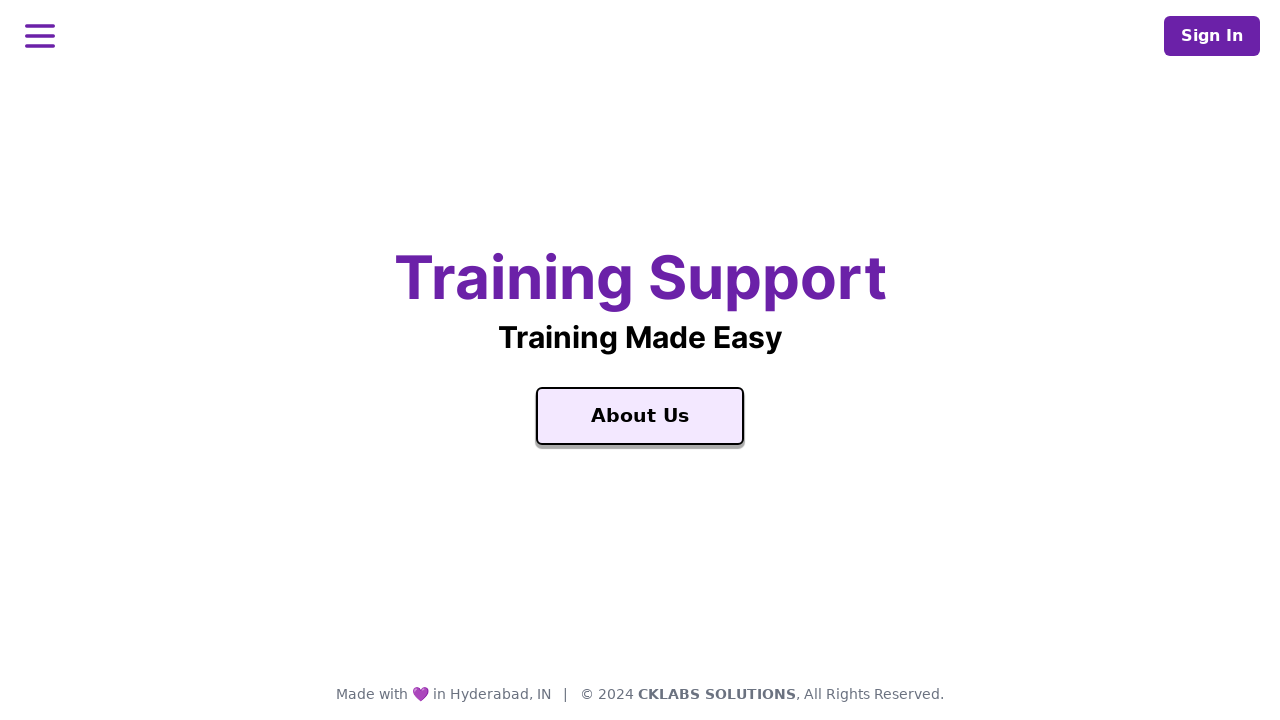

Clicked on the About Us link to navigate to the About Us page at (640, 416) on text=About Us
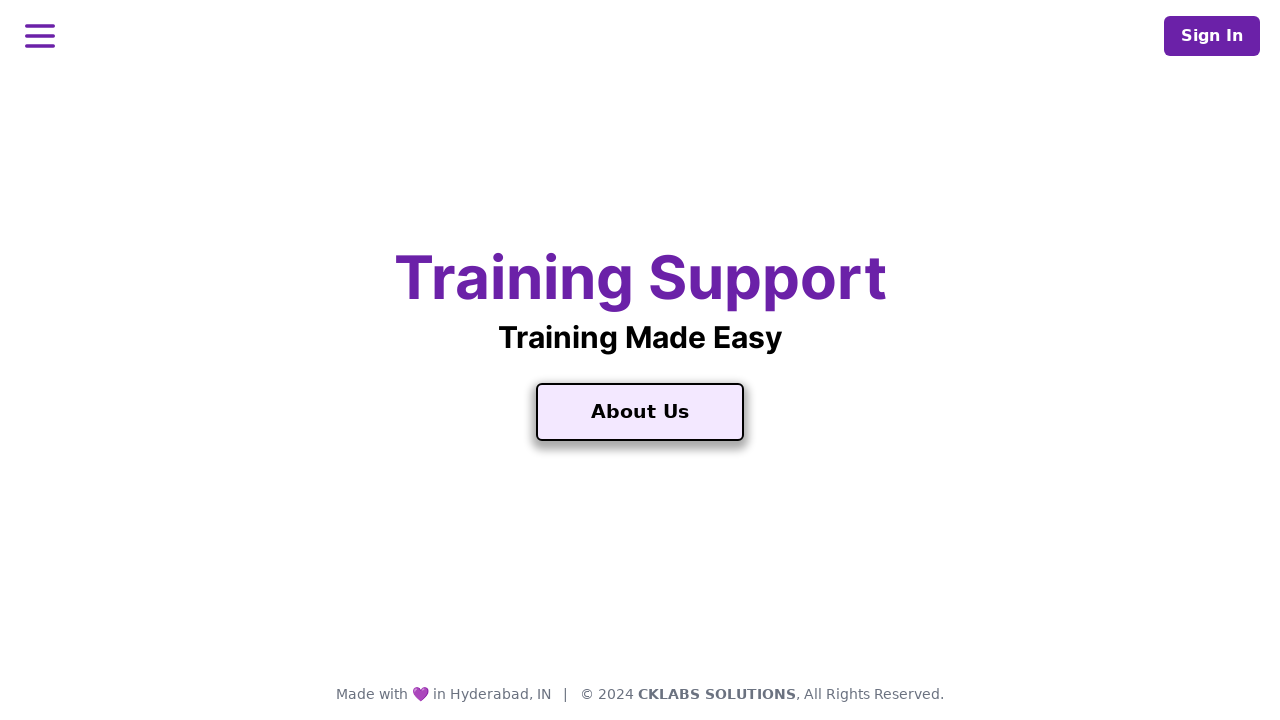

About Us page loaded and title element is present
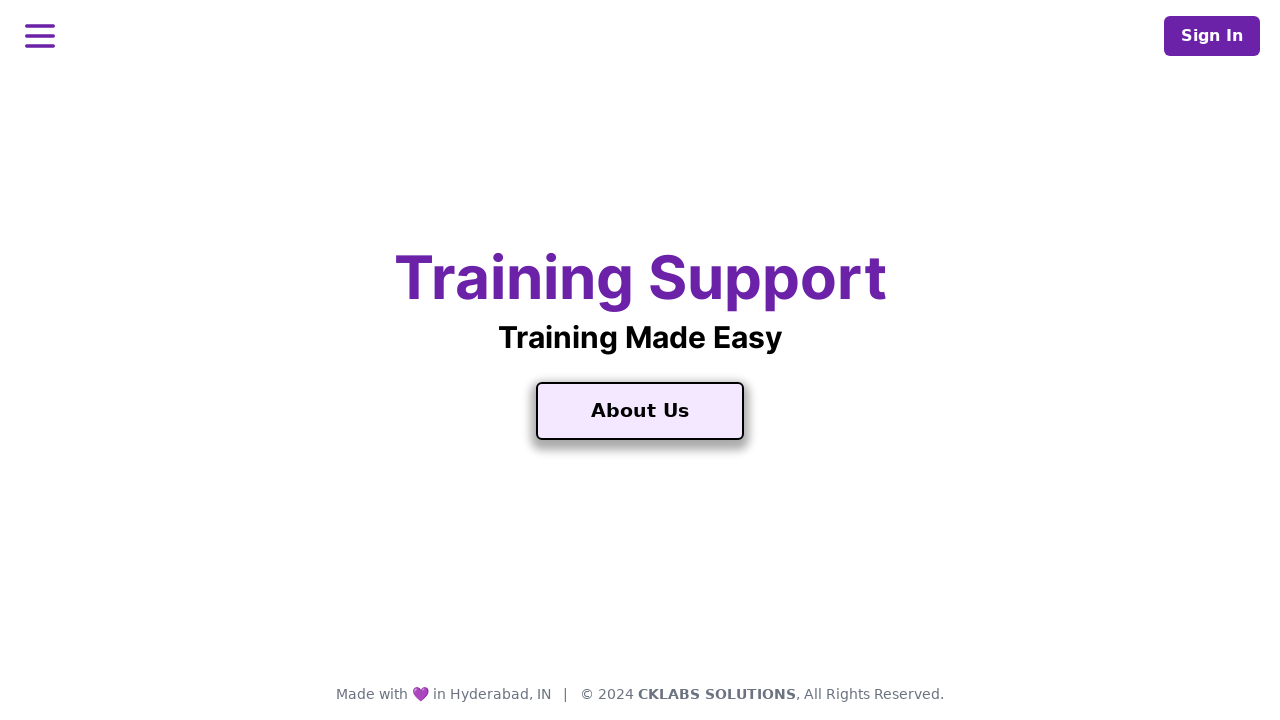

Retrieved About Us page title: 'About Us'
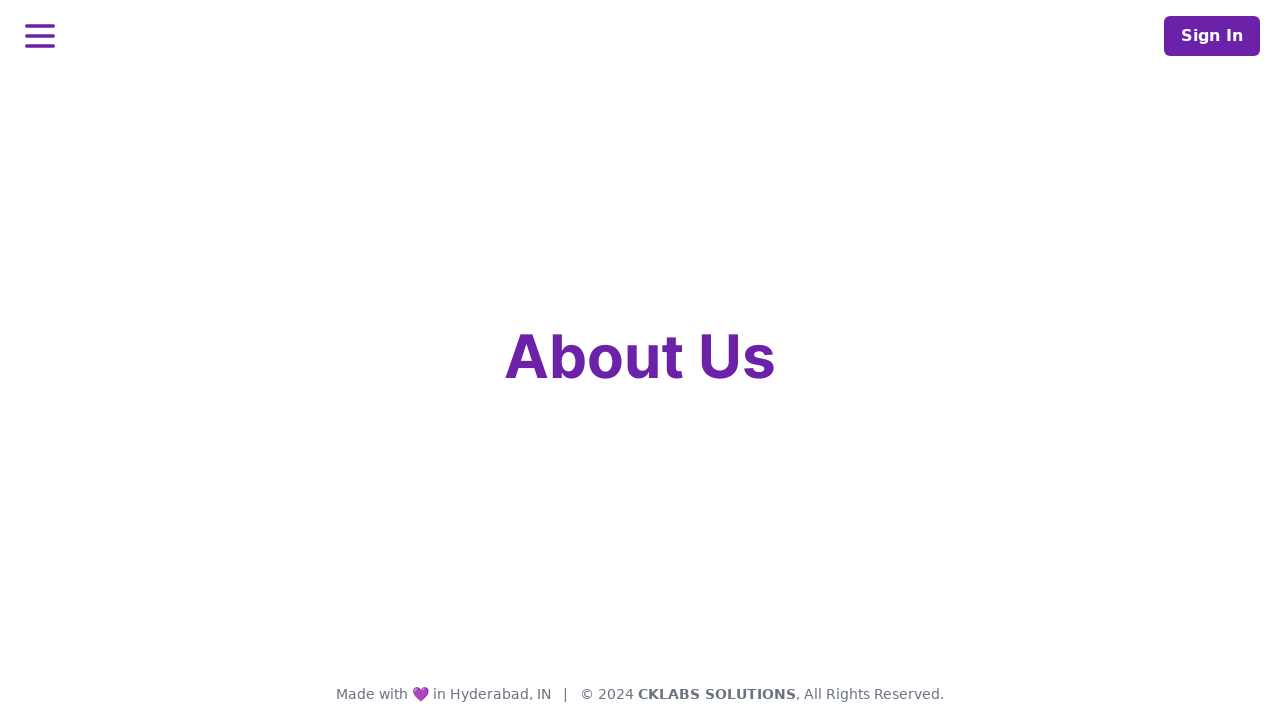

Assertion passed: Homepage title equals 'Training Support'
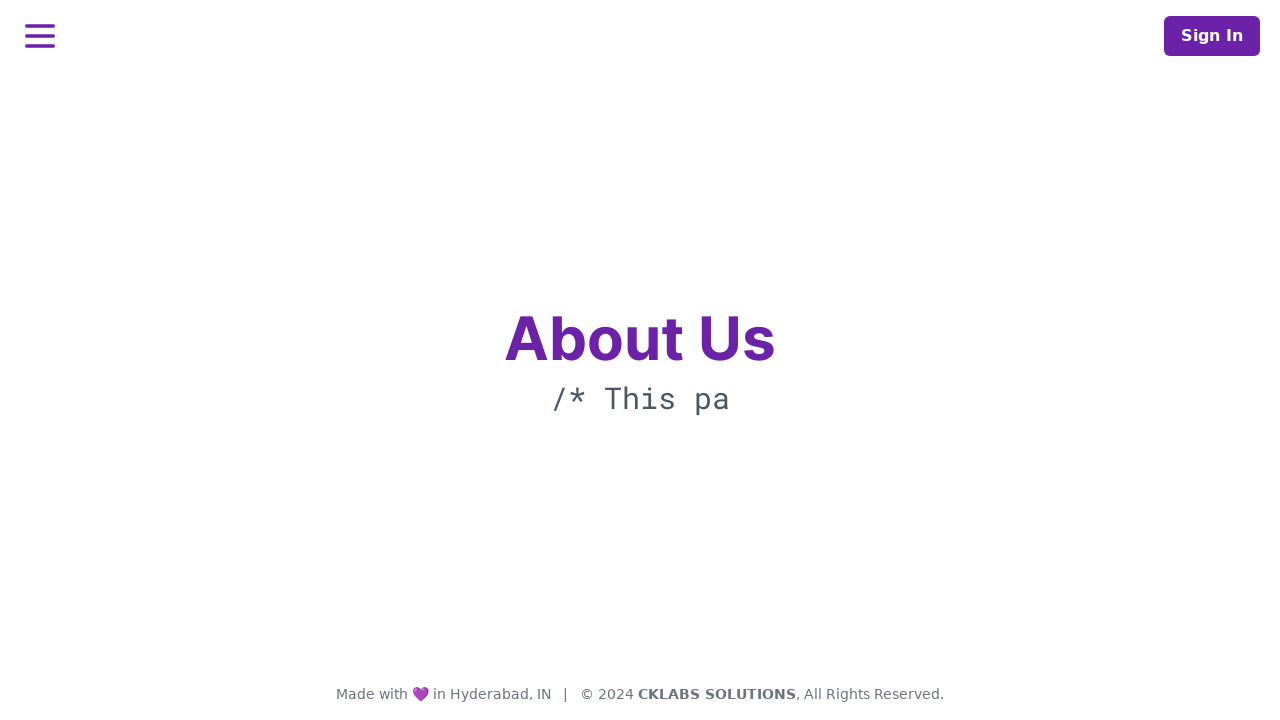

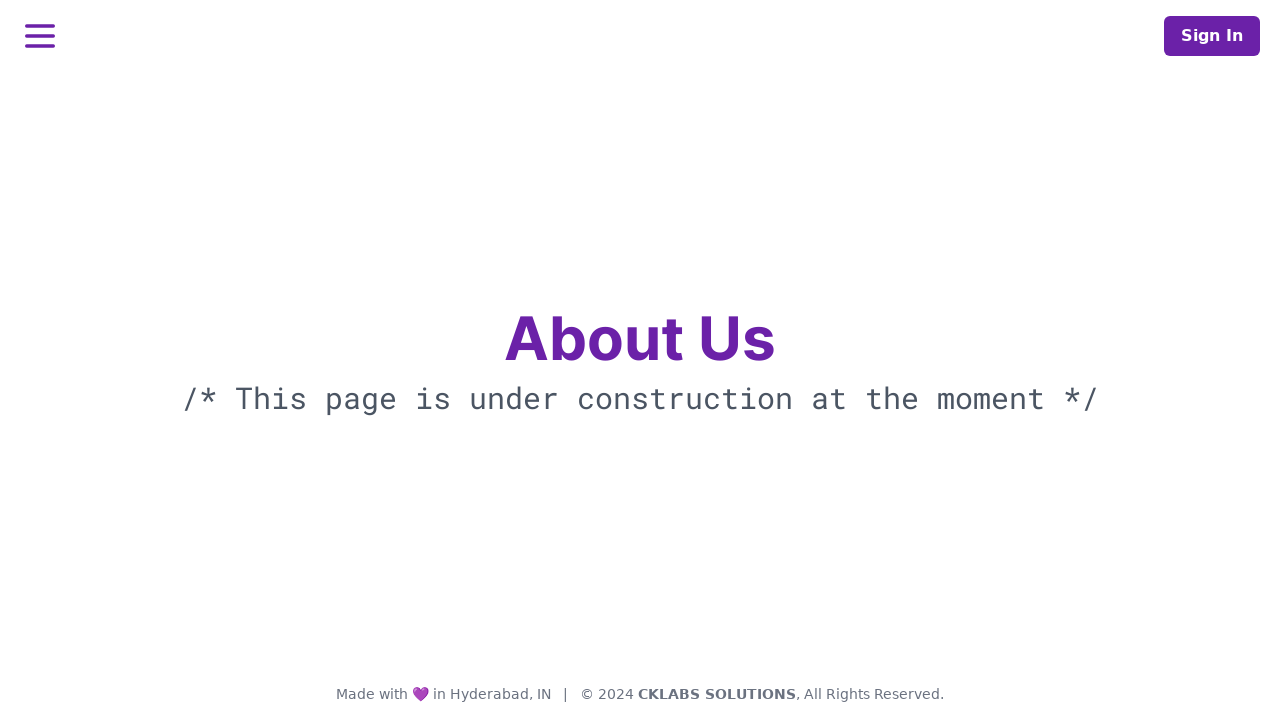